Tests various types of alert interactions including simple alert acceptance, confirm alert dismissal, and prompt alert with text input

Starting URL: https://leafground.com/alert.xhtml

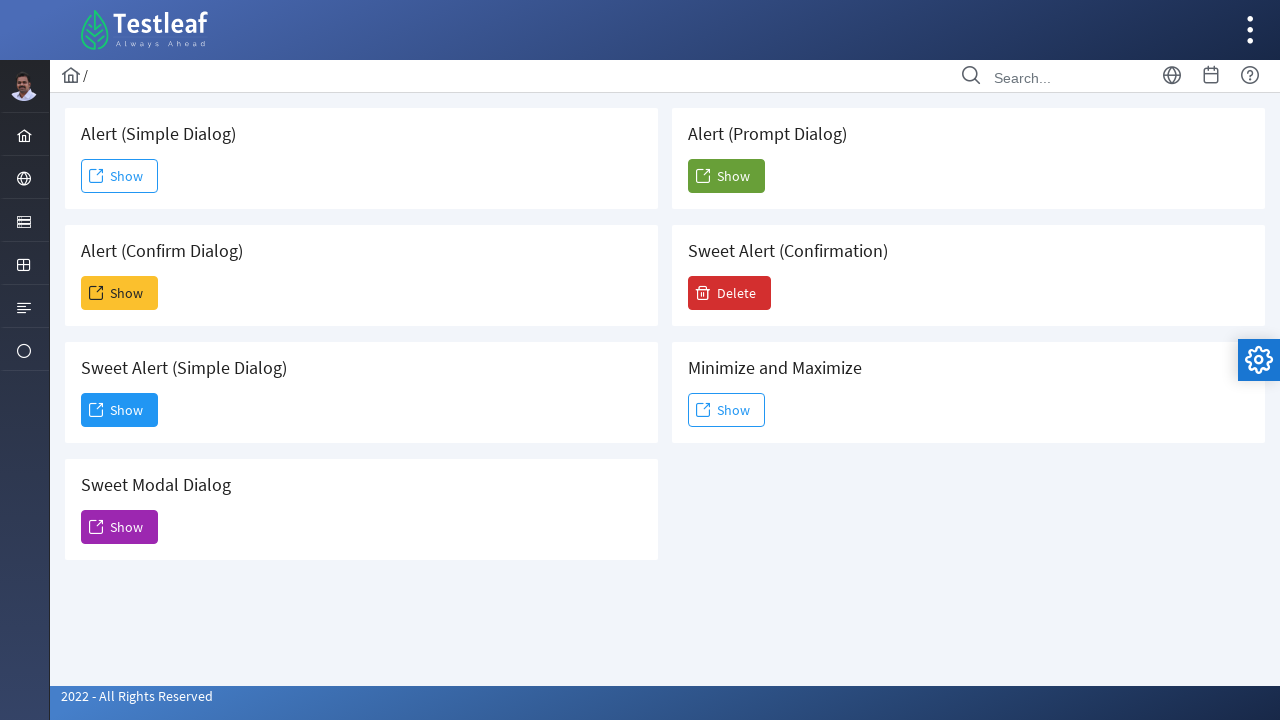

Clicked simple alert button at (120, 176) on #j_idt88\:j_idt91
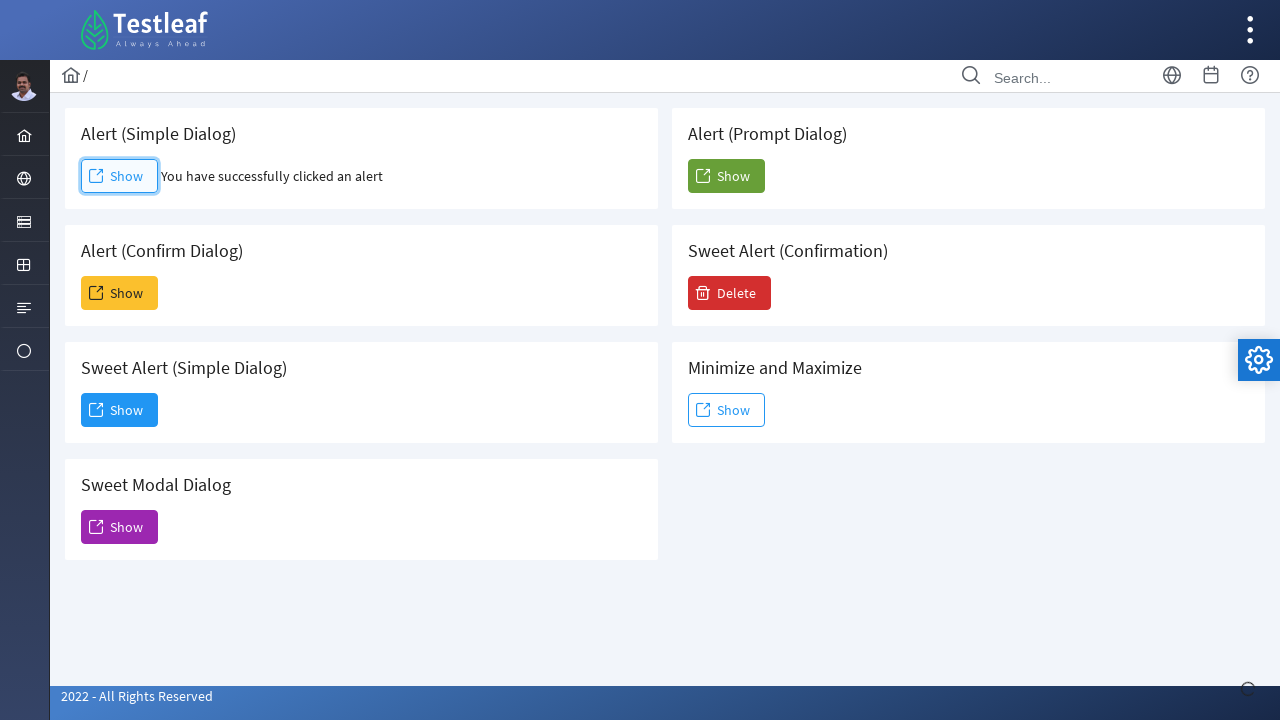

Accepted simple alert dialog
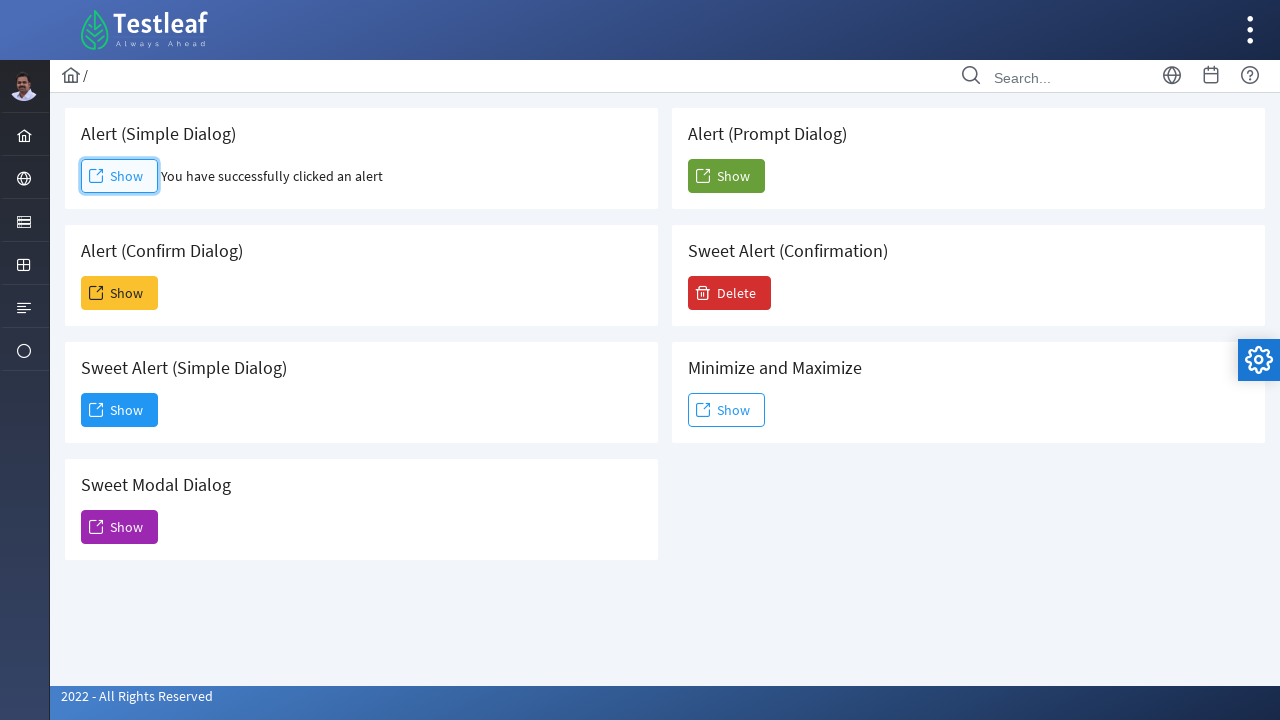

Clicked confirm alert button at (120, 293) on #j_idt88\:j_idt93
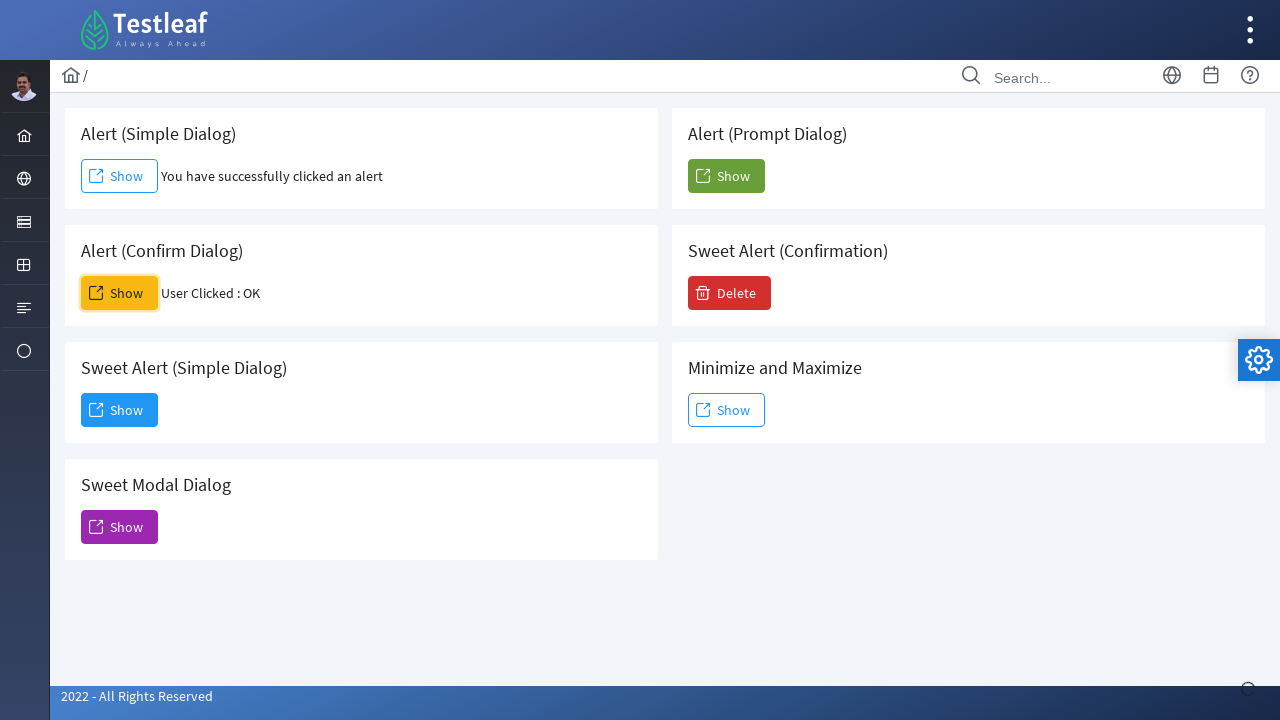

Dismissed confirm alert dialog
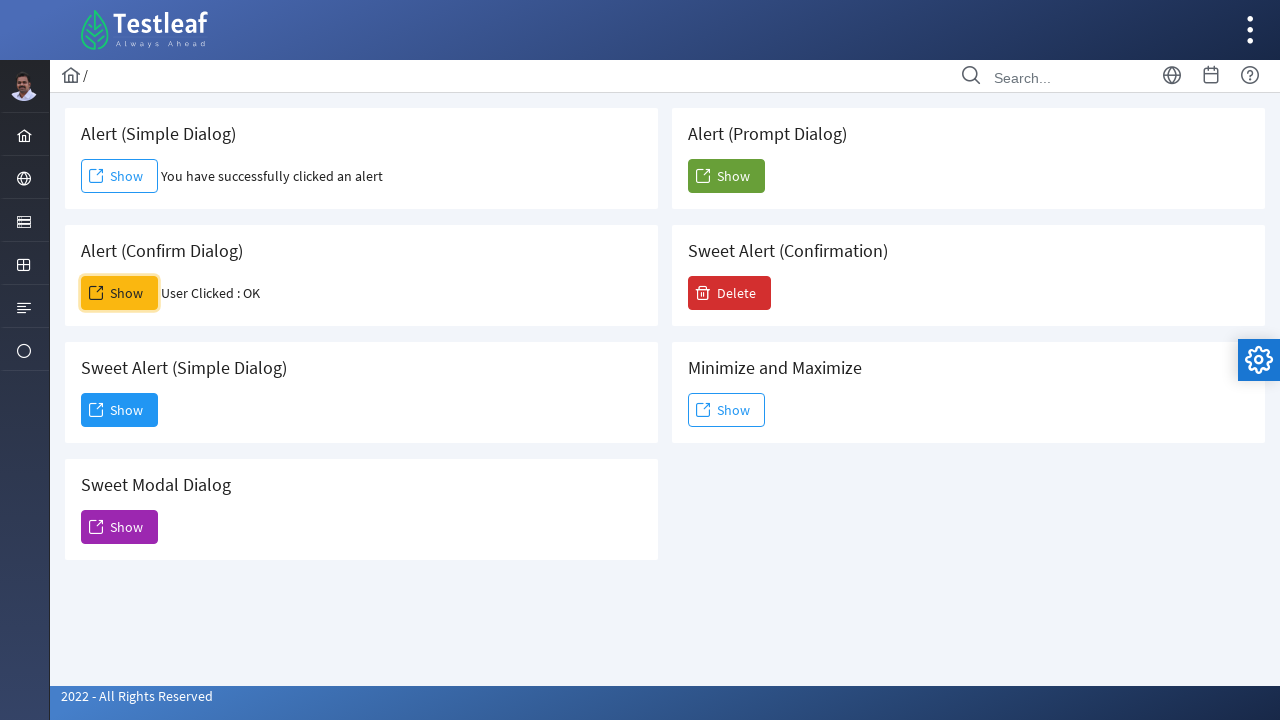

Clicked prompt alert button at (703, 176) on xpath=//*[@id="j_idt88:j_idt104"]/span[1]
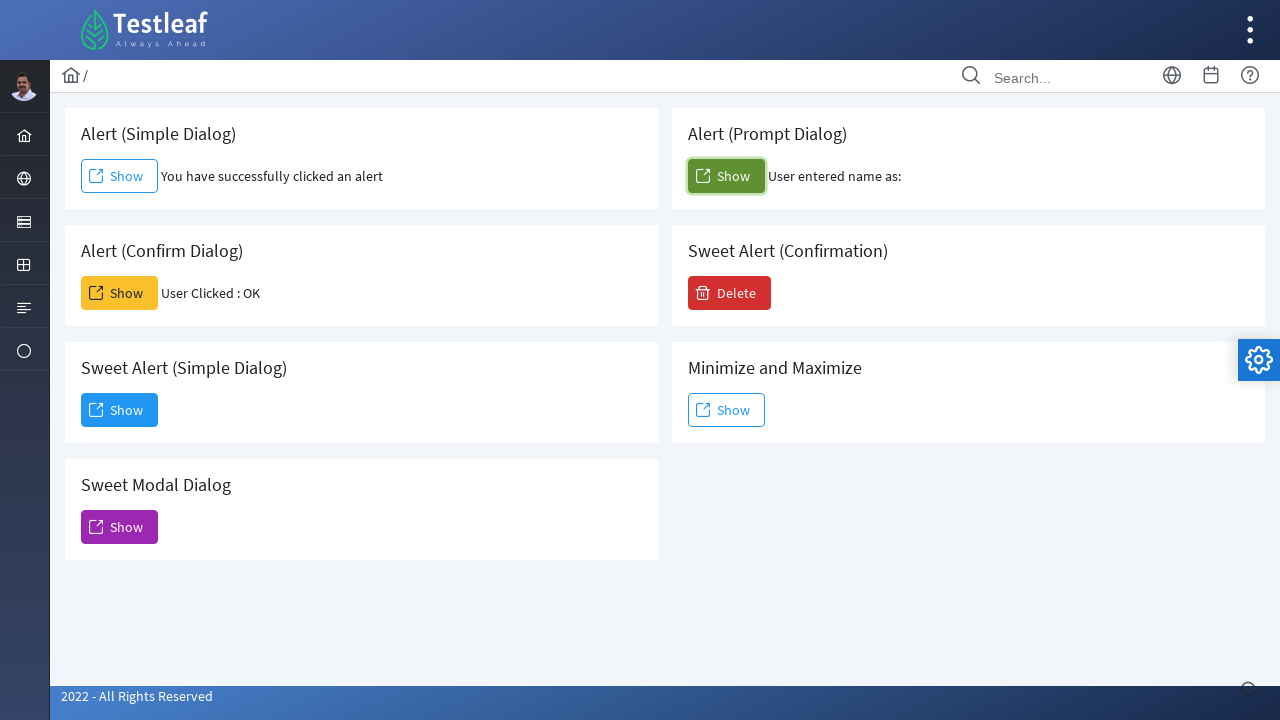

Accepted prompt alert dialog with text 'Duckling'
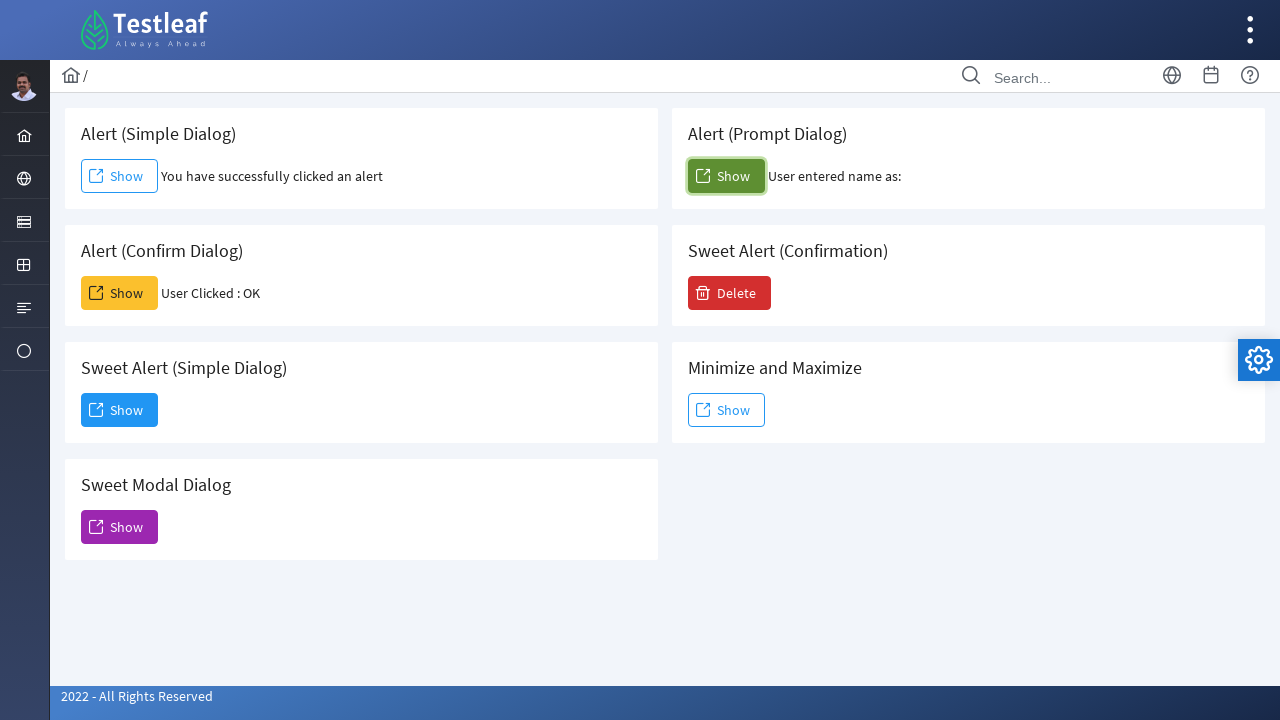

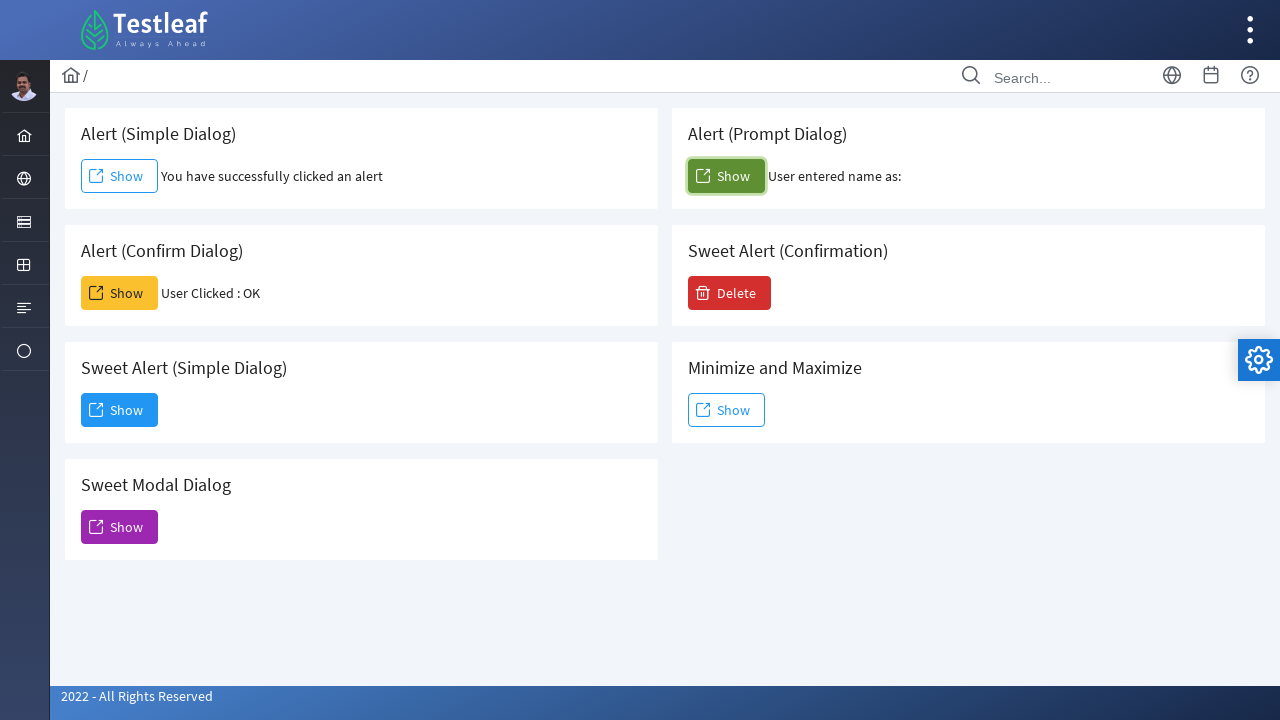